Tests XHTTP messages page by waiting for the message count to display zero

Starting URL: https://testpages.eviltester.com/styled/sync/xhttp-messages.html

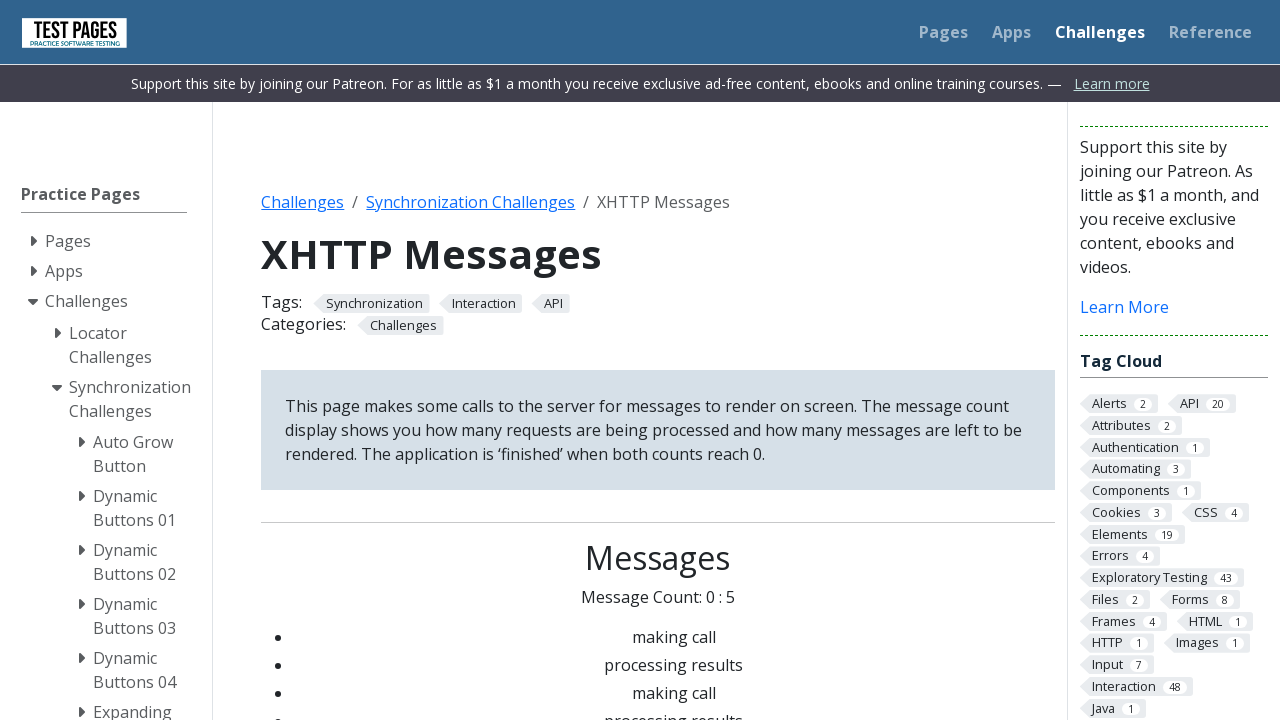

Navigated to XHTTP messages test page
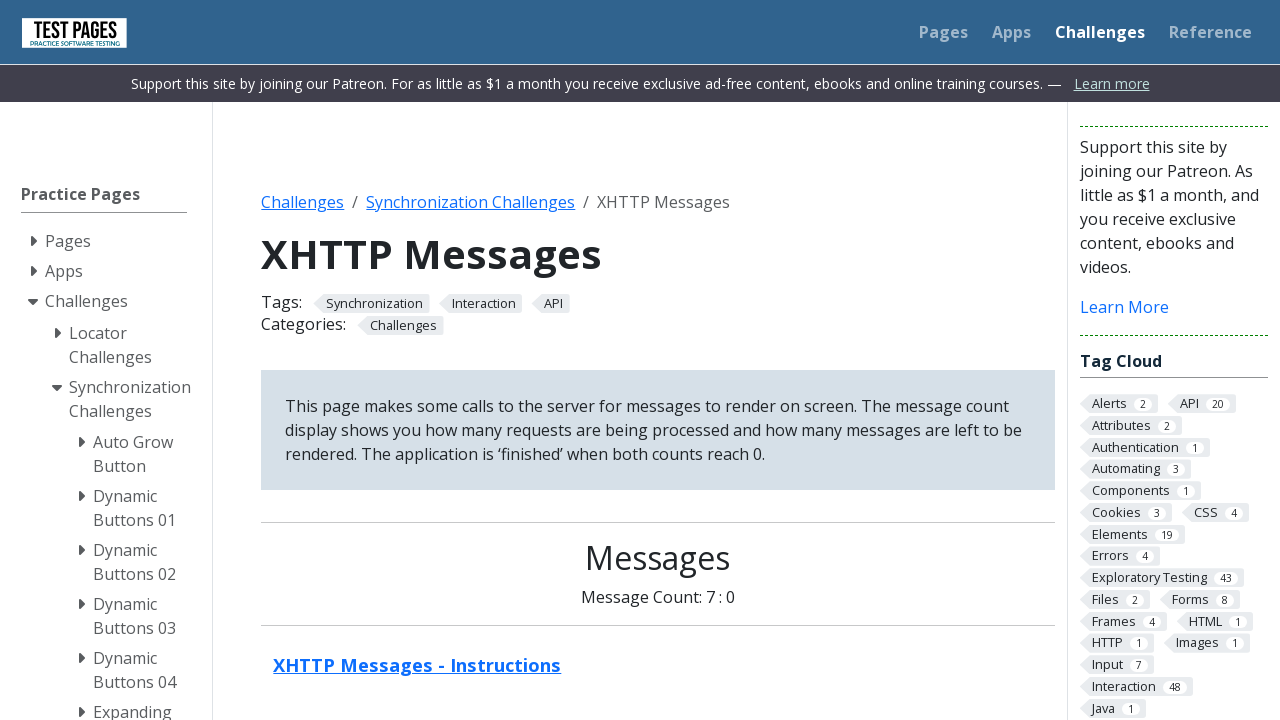

Message count displayed as 0 : 0
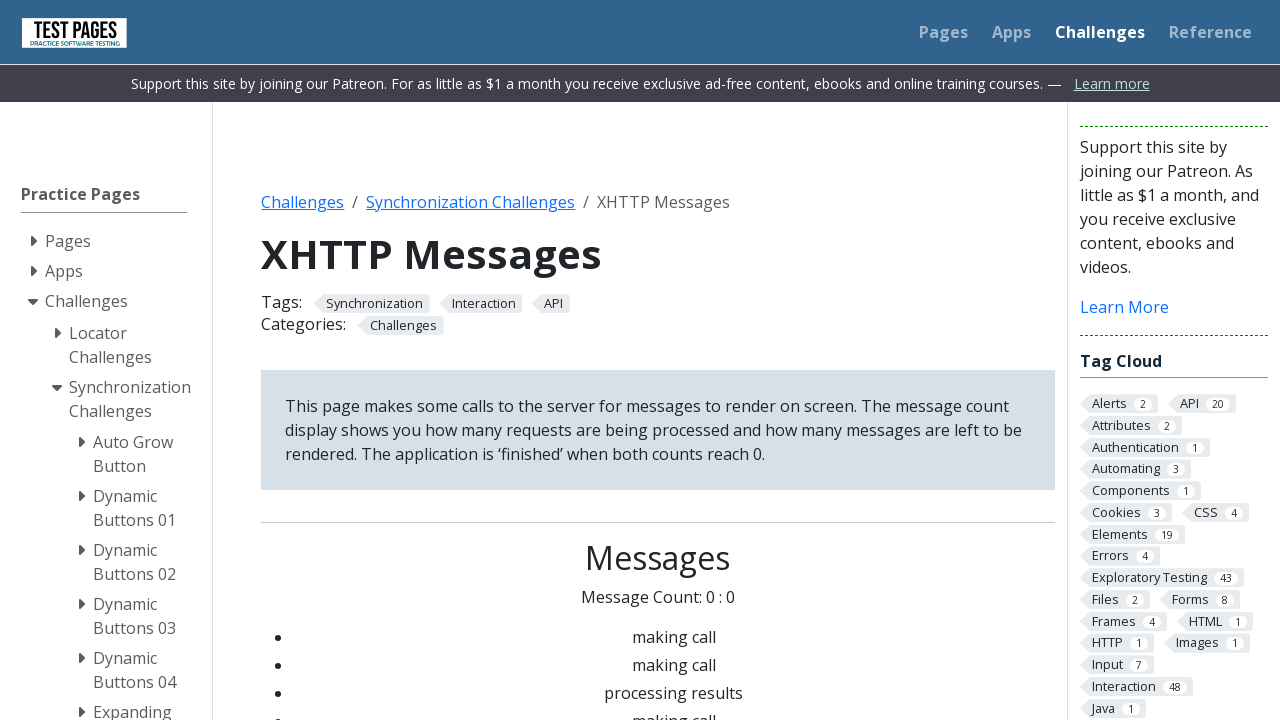

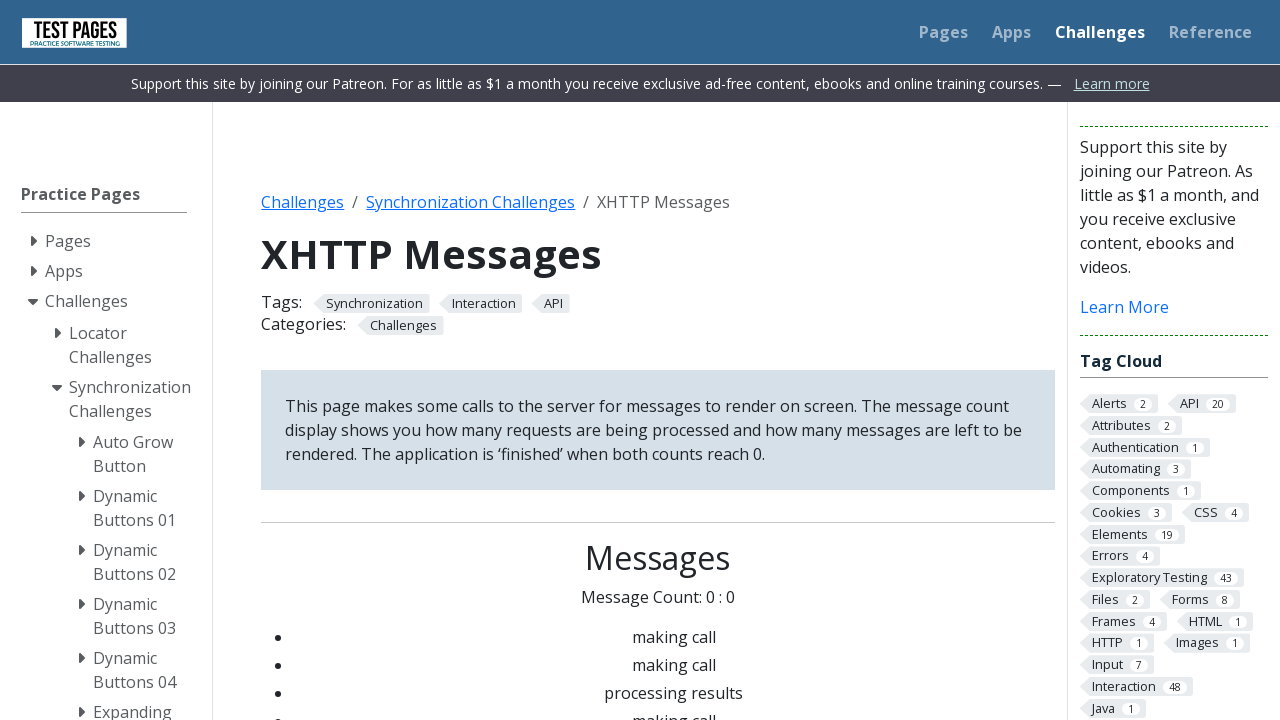